Tests navigating to API page and clicking on ElectronApplication link in the sidebar

Starting URL: https://playwright.dev/

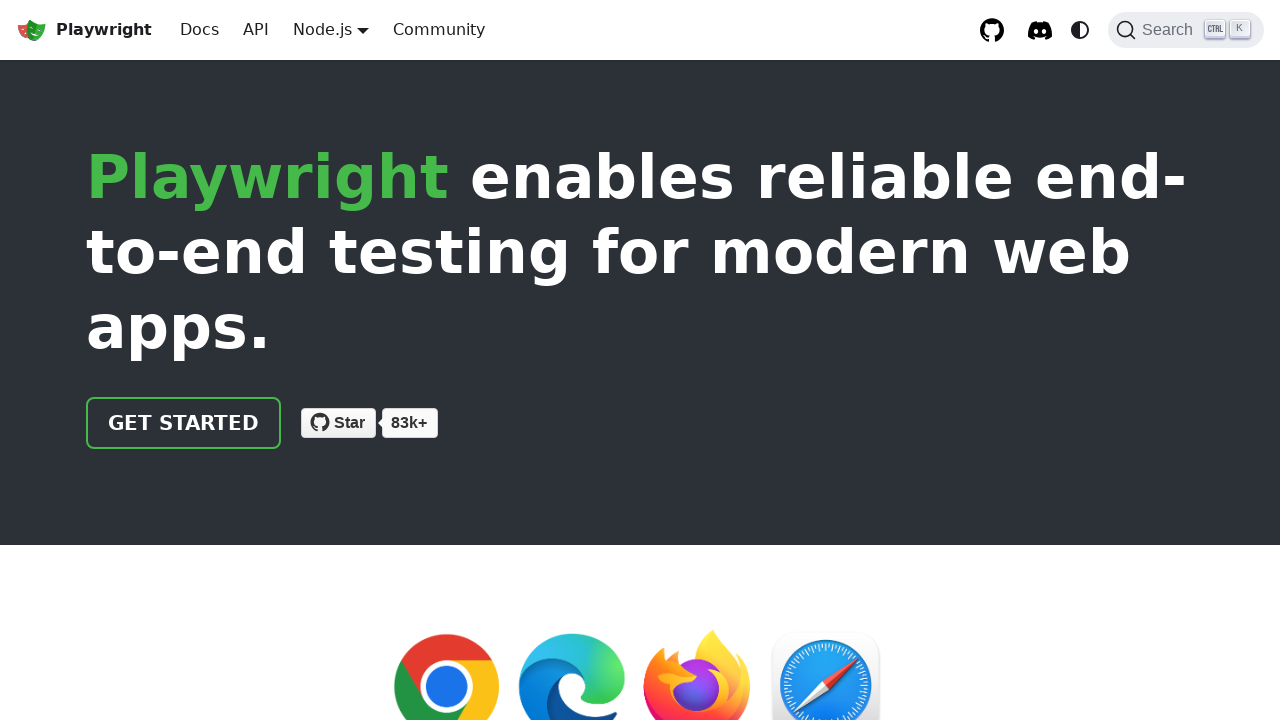

Clicked API link in navbar at (256, 30) on .theme-layout-navbar-left.navbar__items >> internal:role=link[name="API"i]
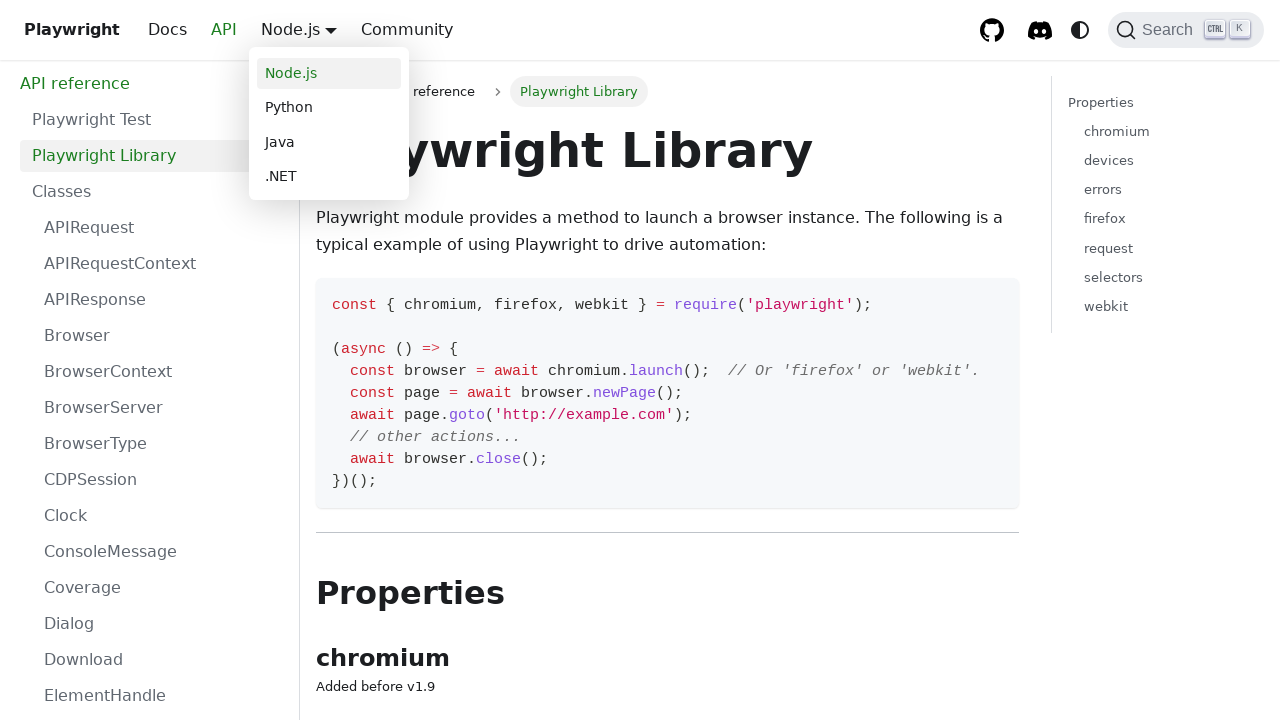

Clicked ElectronApplication link in sidebar at (161, 696) on .theme-doc-sidebar-item-category.theme-doc-sidebar-item-category-level-2.menu__l
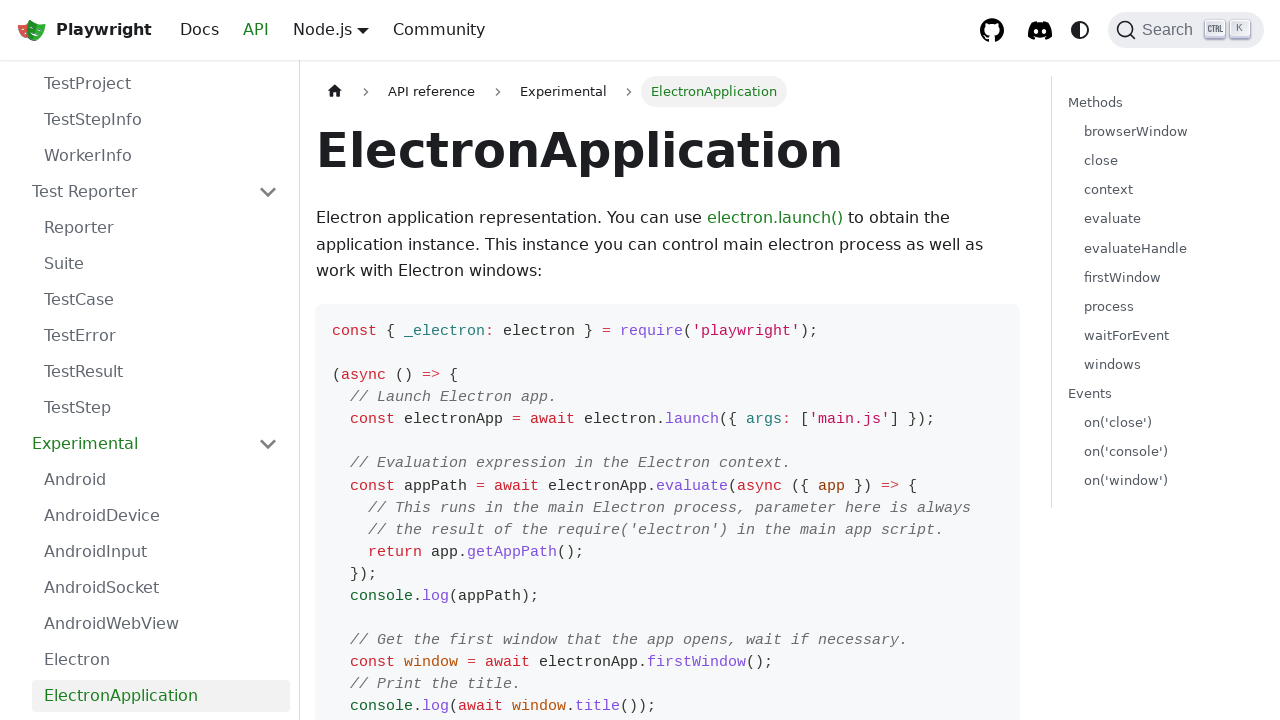

Successfully navigated to ElectronApplication API page
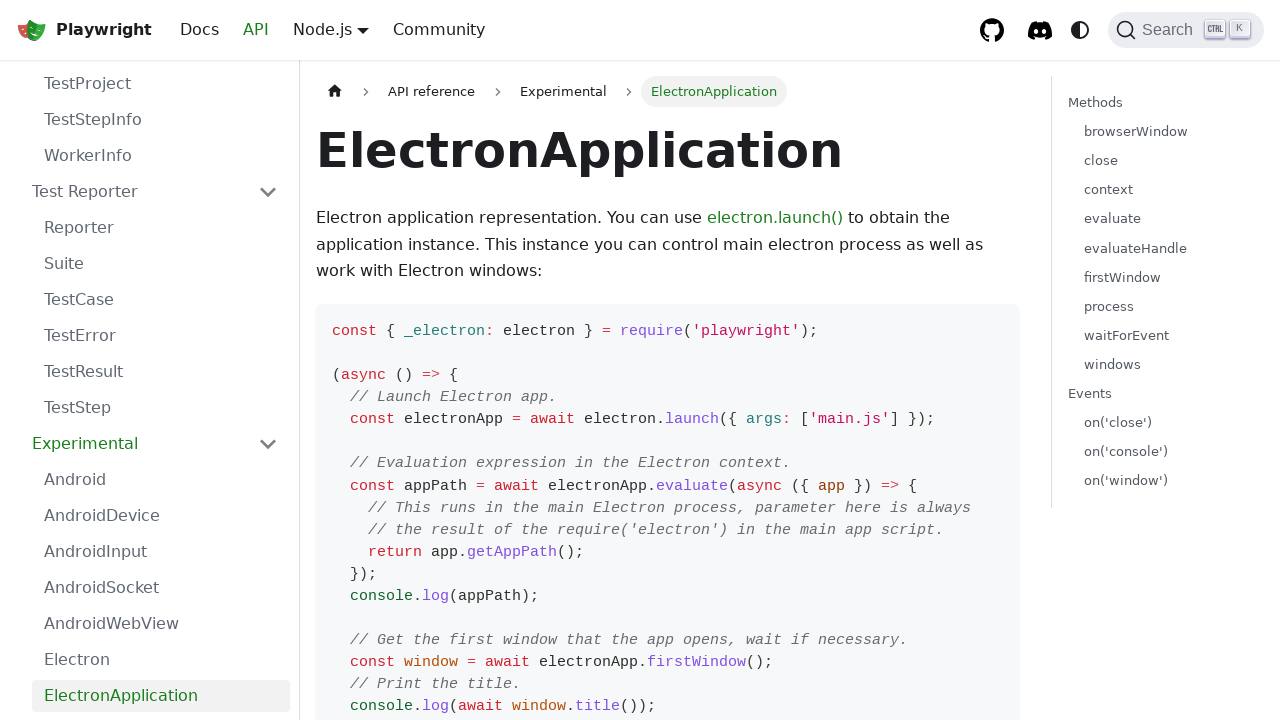

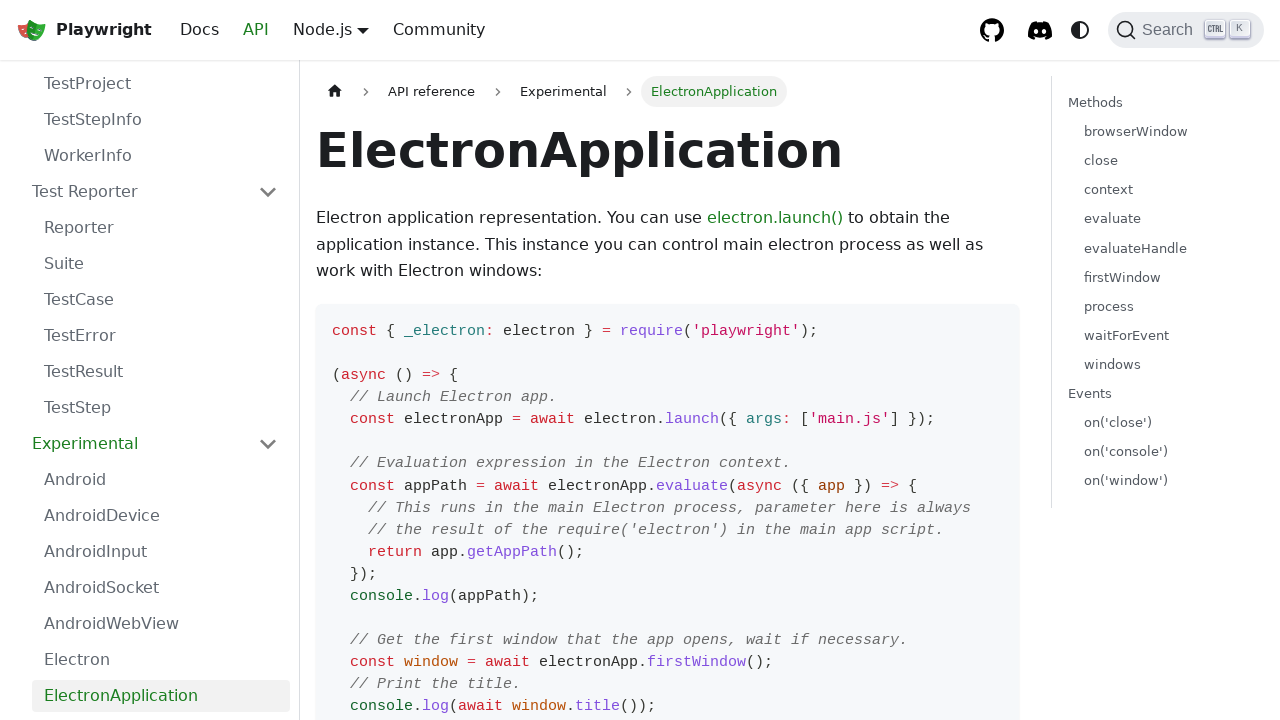